Tests window handling by opening a new window, switching to it to verify content, then switching back to the parent window

Starting URL: https://the-internet.herokuapp.com/windows

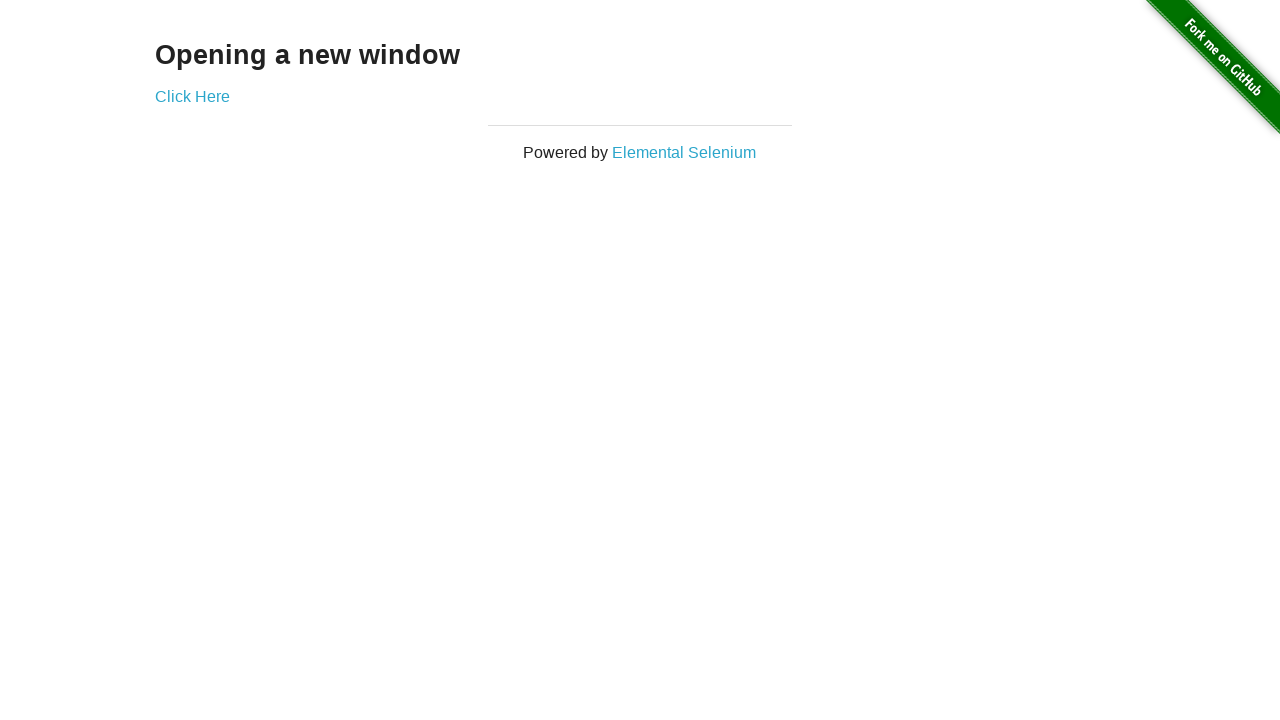

Clicked 'Click Here' link to open new window at (192, 96) on xpath=//a[contains(text(), 'Click Here')]
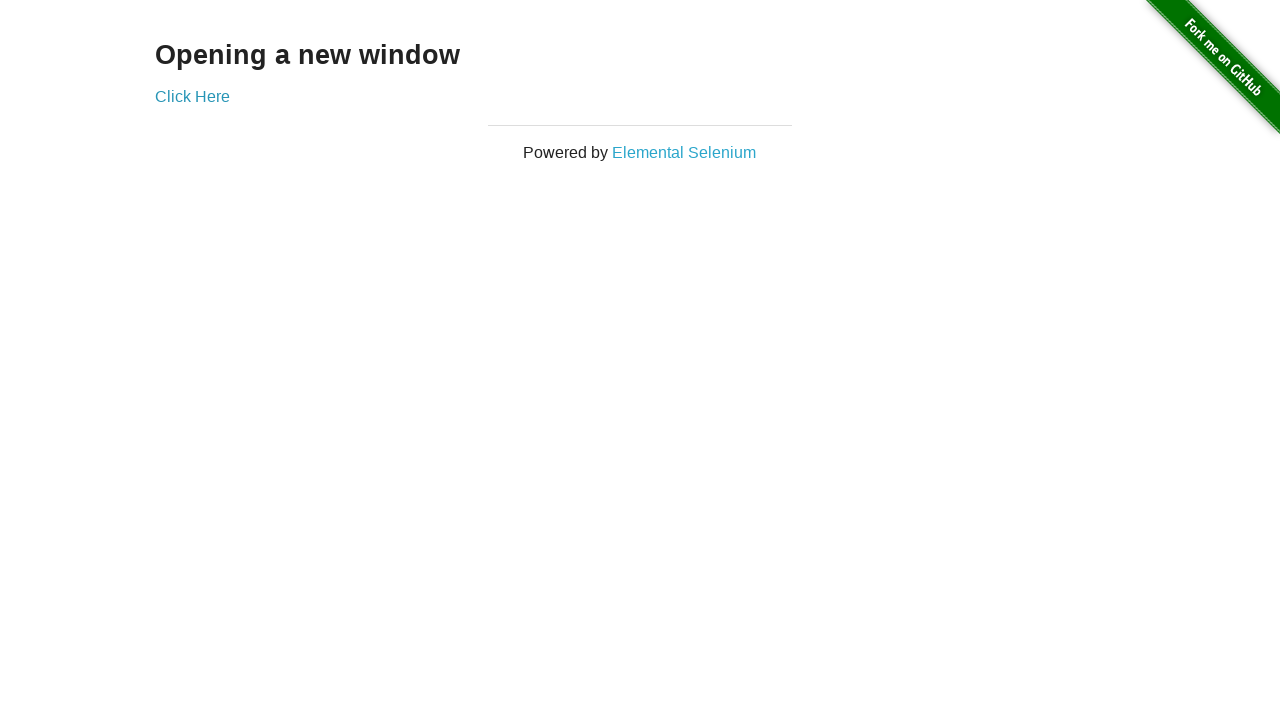

New window loaded and h3 element is visible
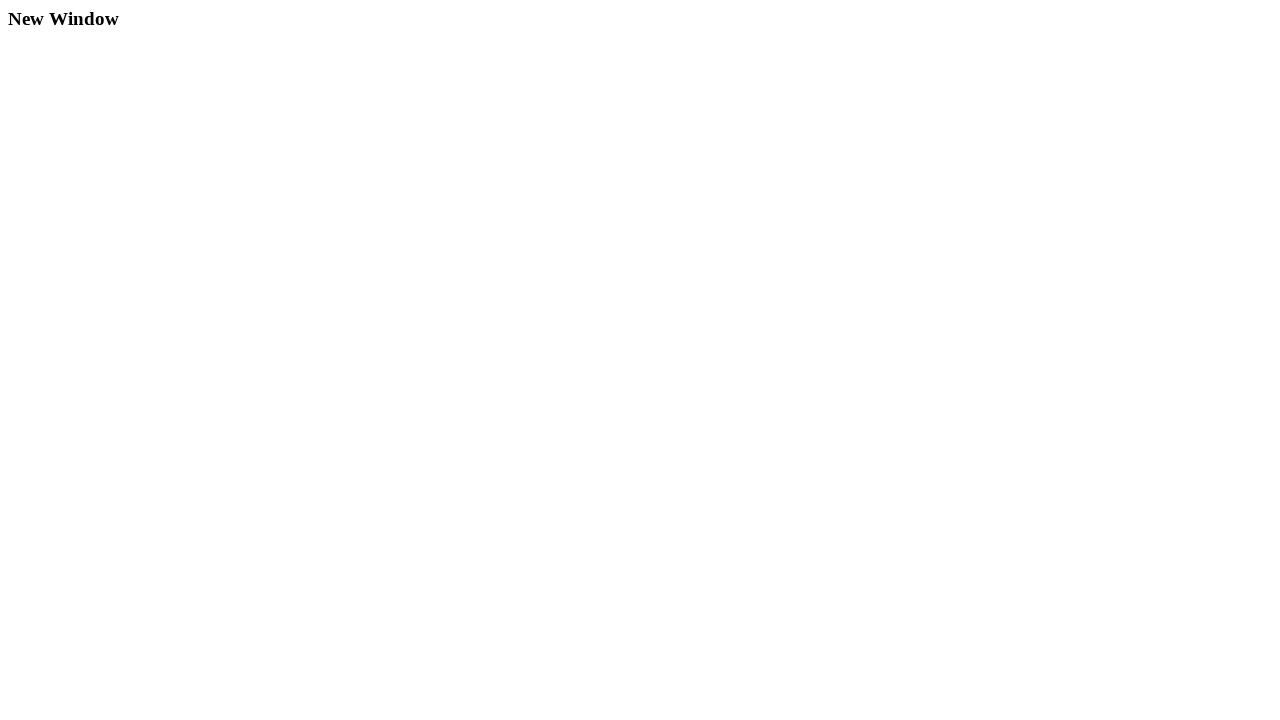

Retrieved text from child window: 'New Window'
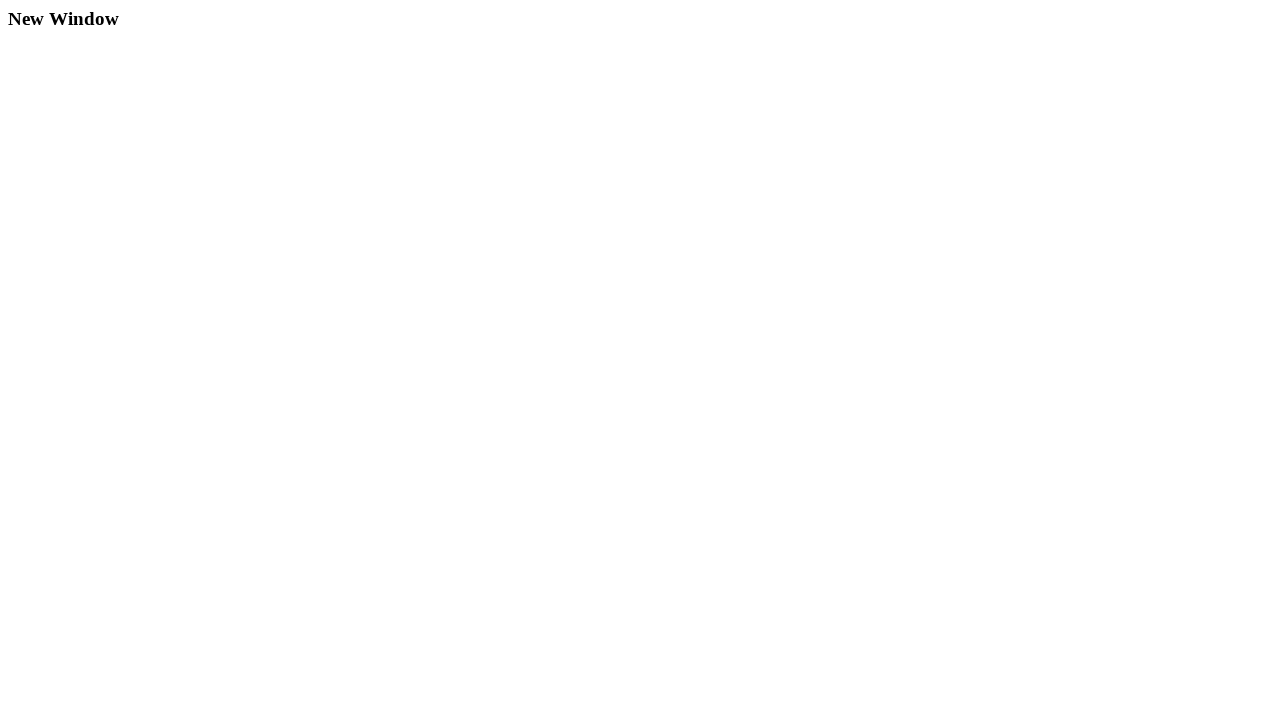

Retrieved text from parent window: 'Opening a new window'
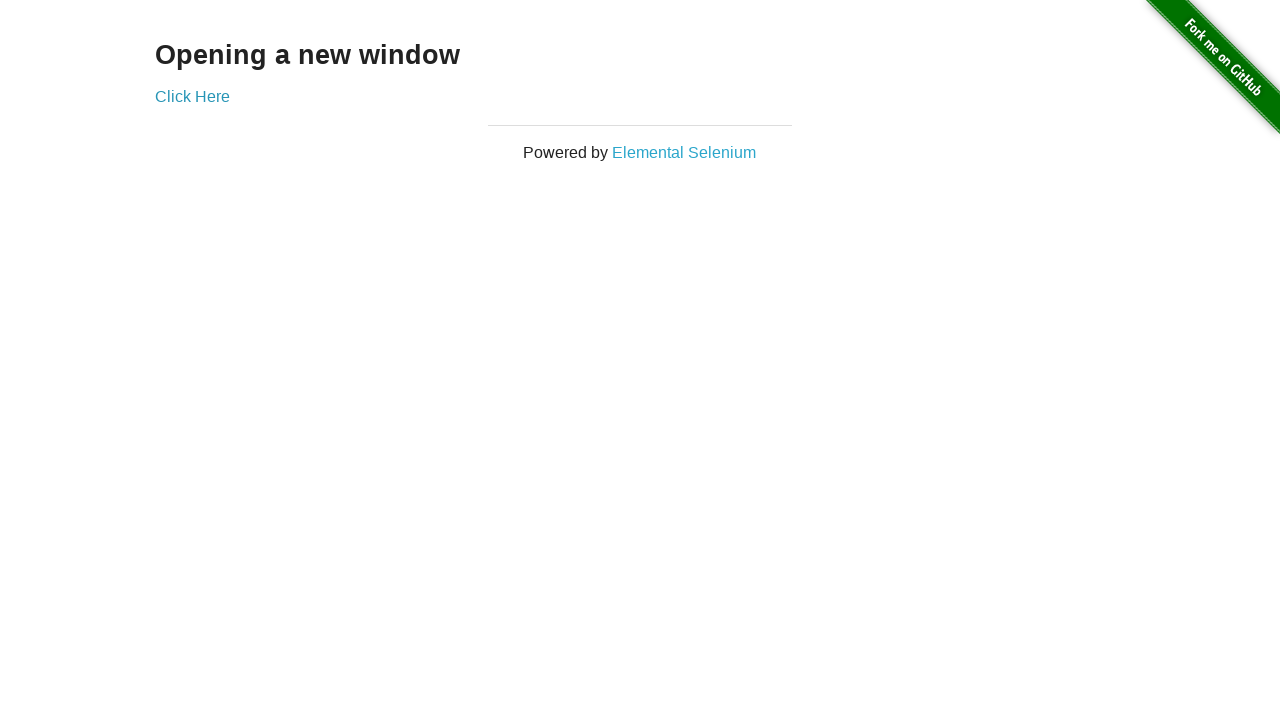

Closed the child window
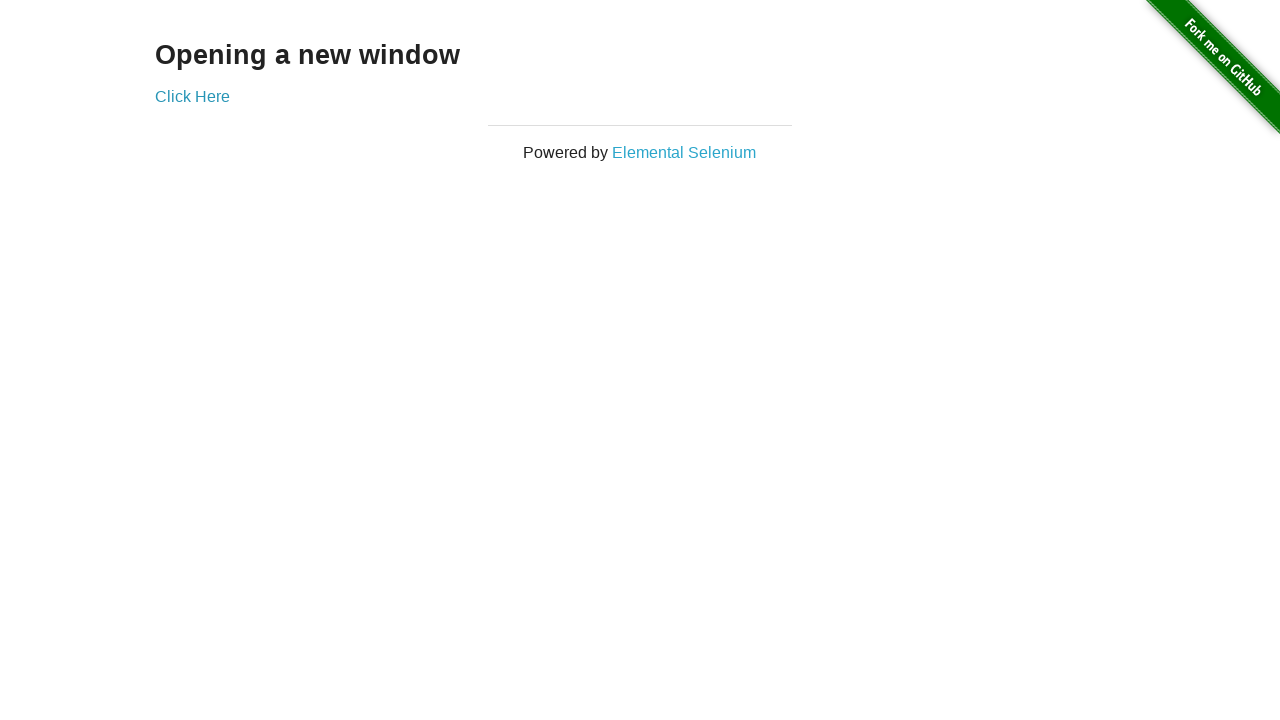

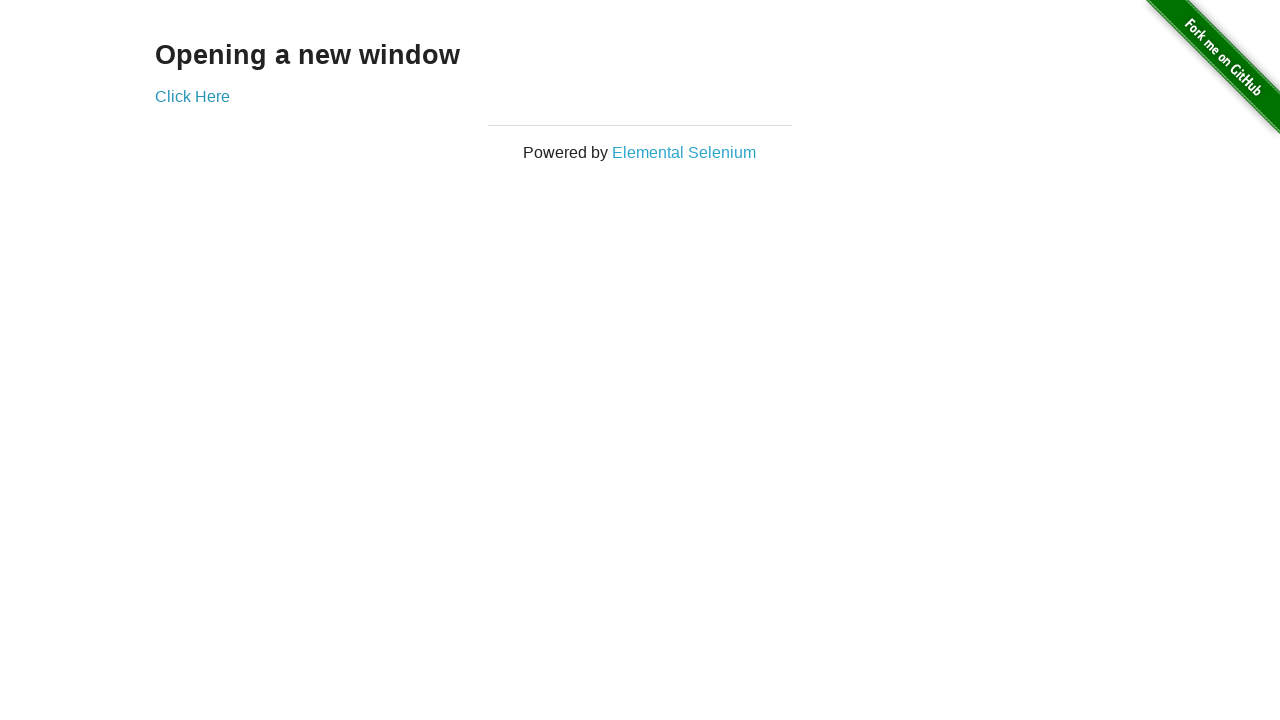